Tests dynamic loading functionality by clicking a start button and waiting for a hidden element to become visible

Starting URL: https://the-internet.herokuapp.com/dynamic_loading/1

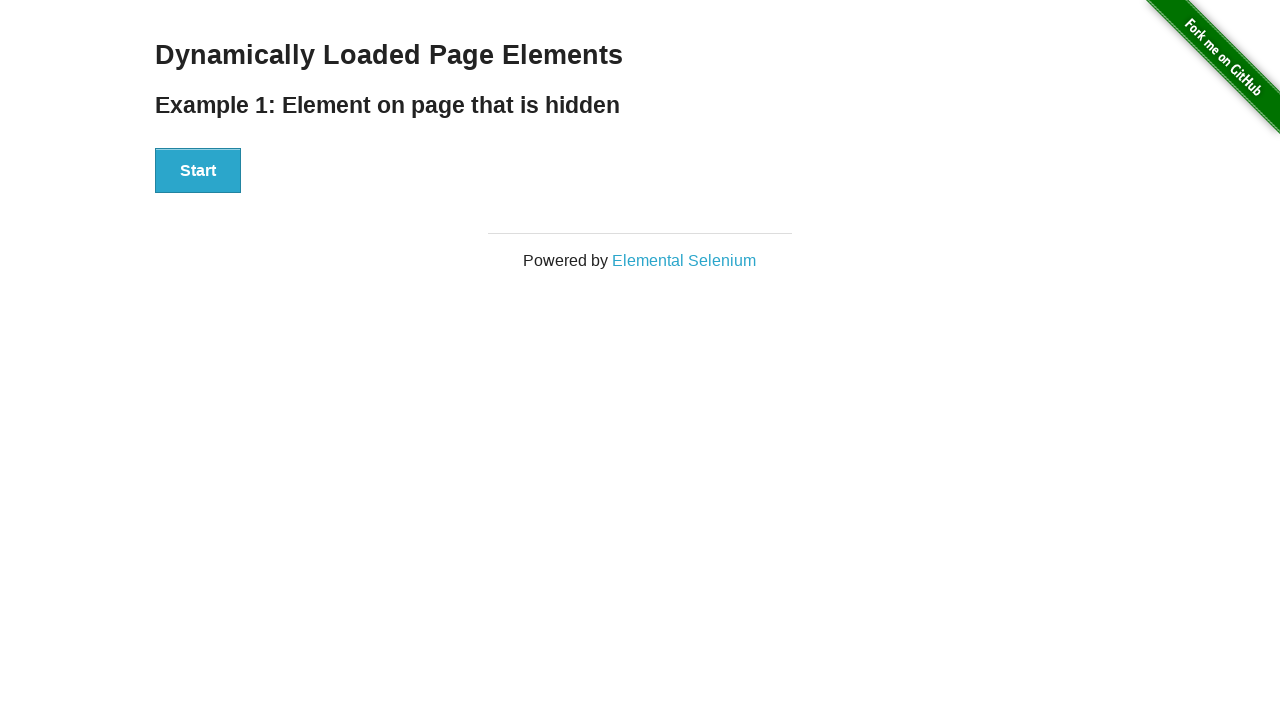

Navigated to dynamic loading page
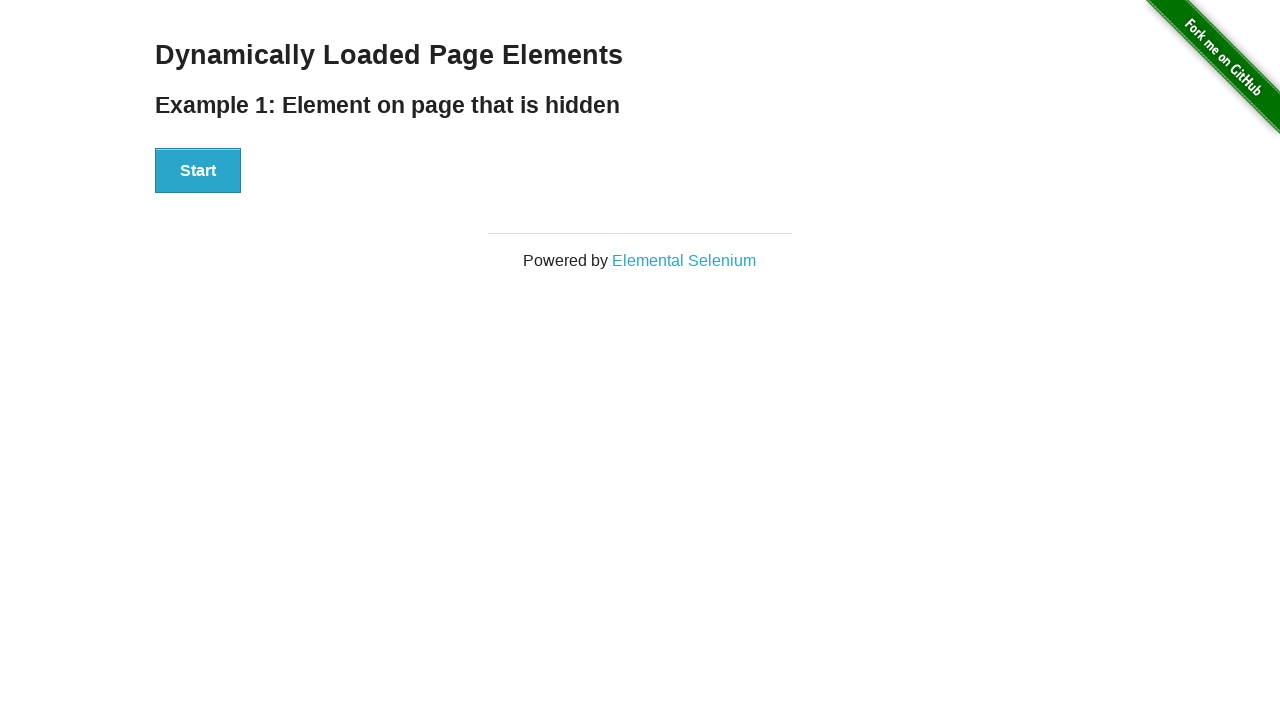

Clicked start button to trigger dynamic loading at (198, 171) on #start button
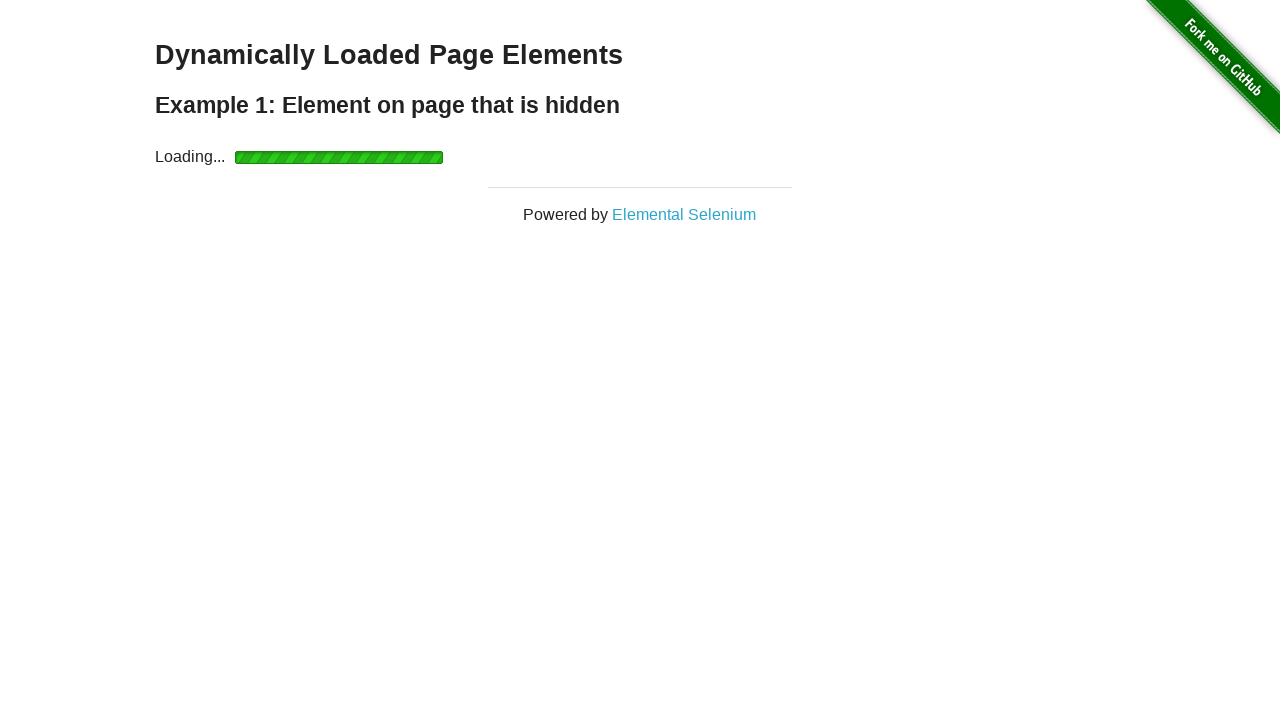

Waiting element became visible after dynamic loading completed
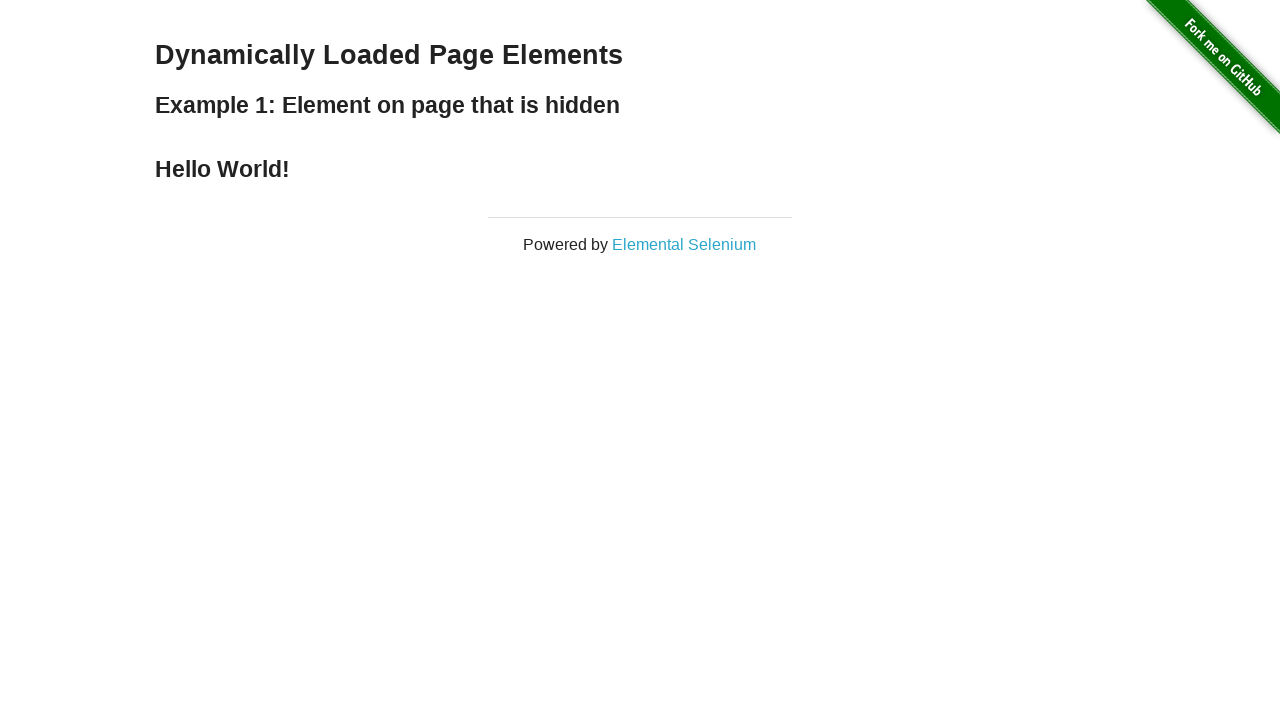

Retrieved finish text: 'Hello World!'
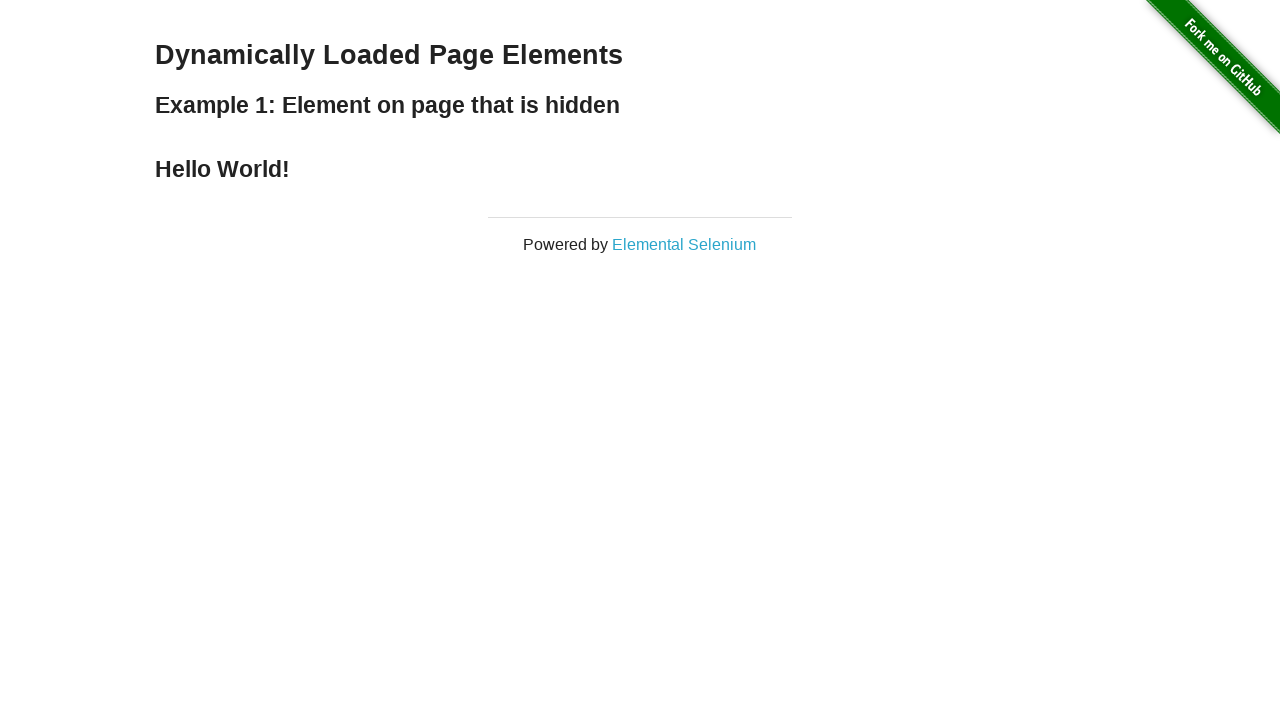

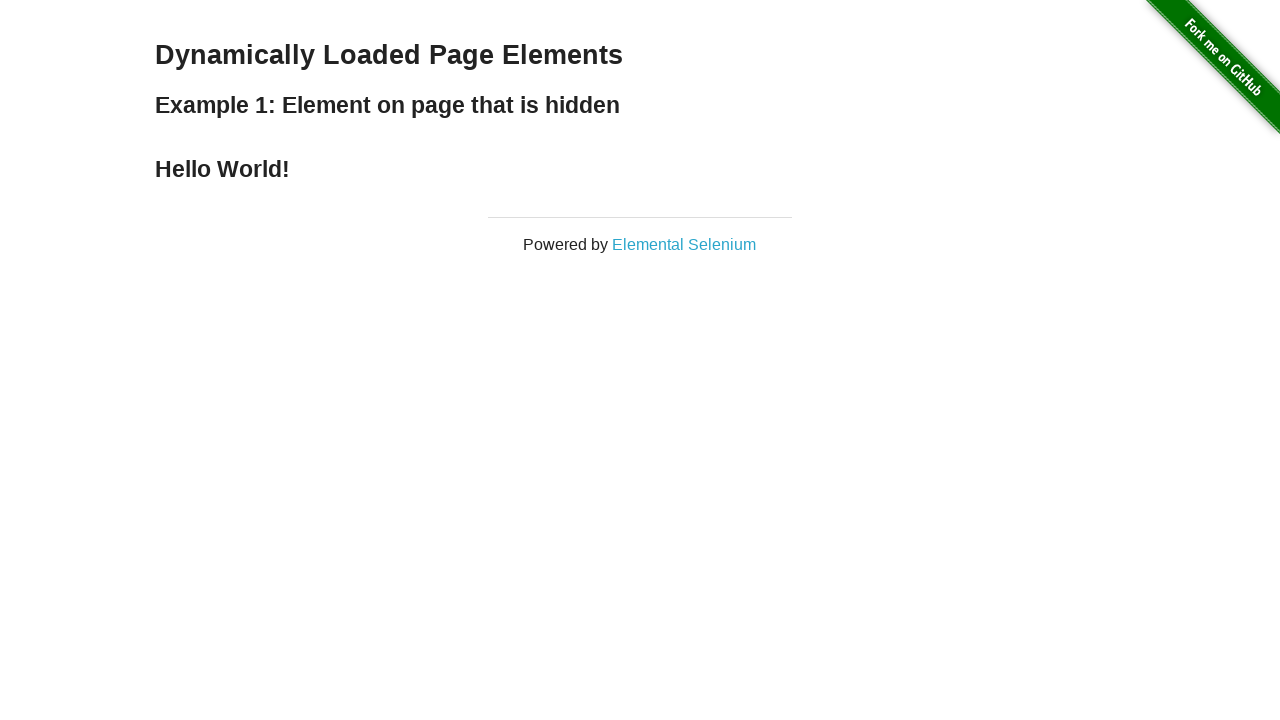